Tests a registration form by filling in first name, last name, and email fields, then submitting the form and verifying successful registration message

Starting URL: http://suninjuly.github.io/registration1.html

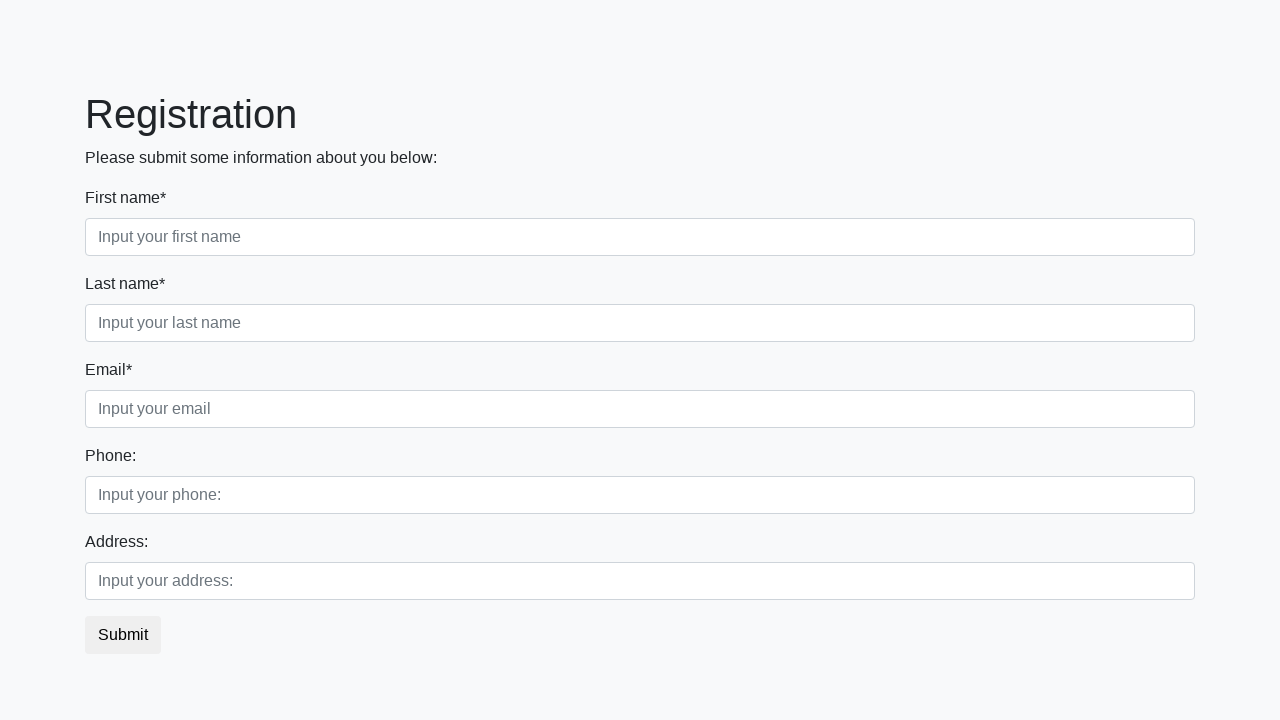

Filled first name field with 'Ivan' on .form-control.first
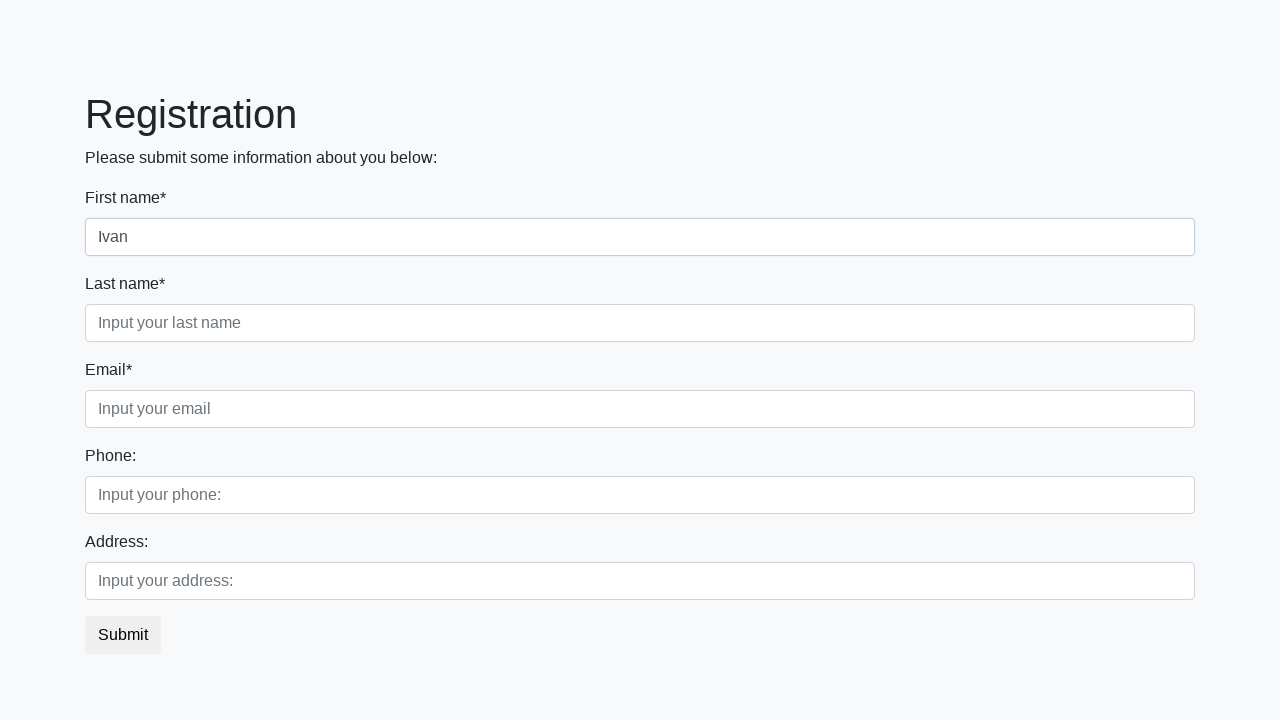

Filled last name field with 'Petrov' on .form-control.second
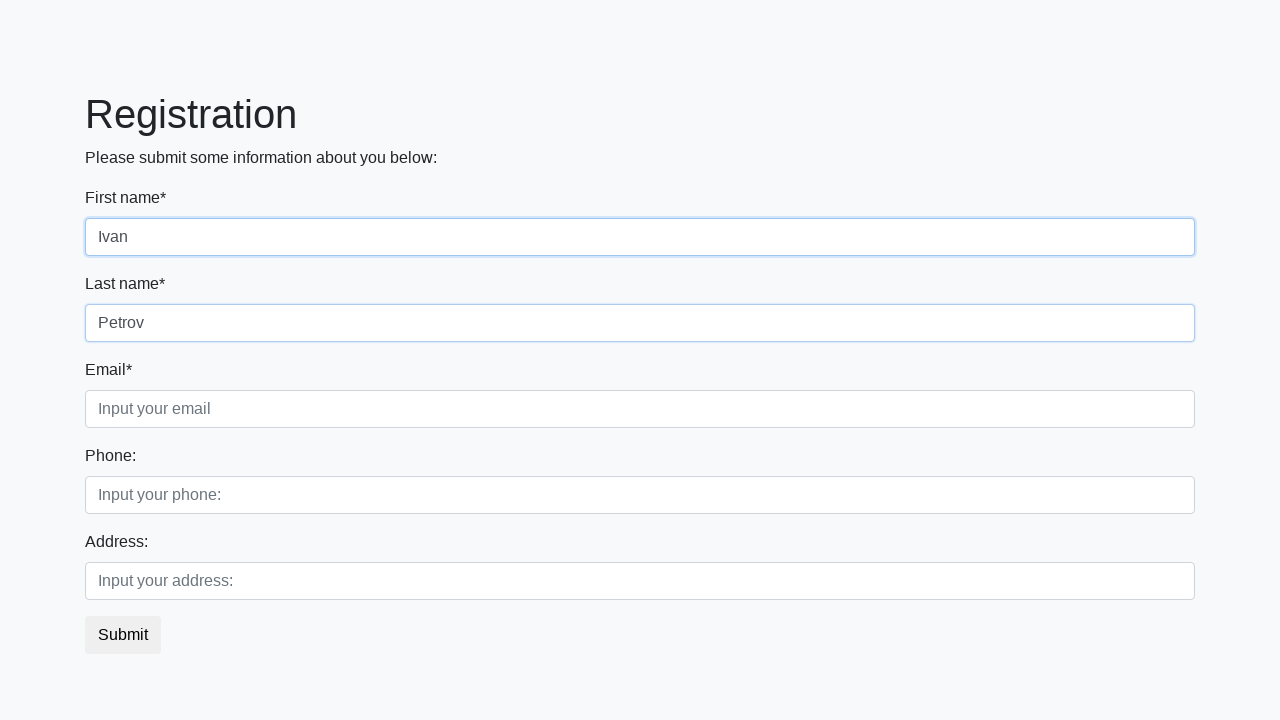

Filled email field with 'ivan@petrov' on .form-control.third
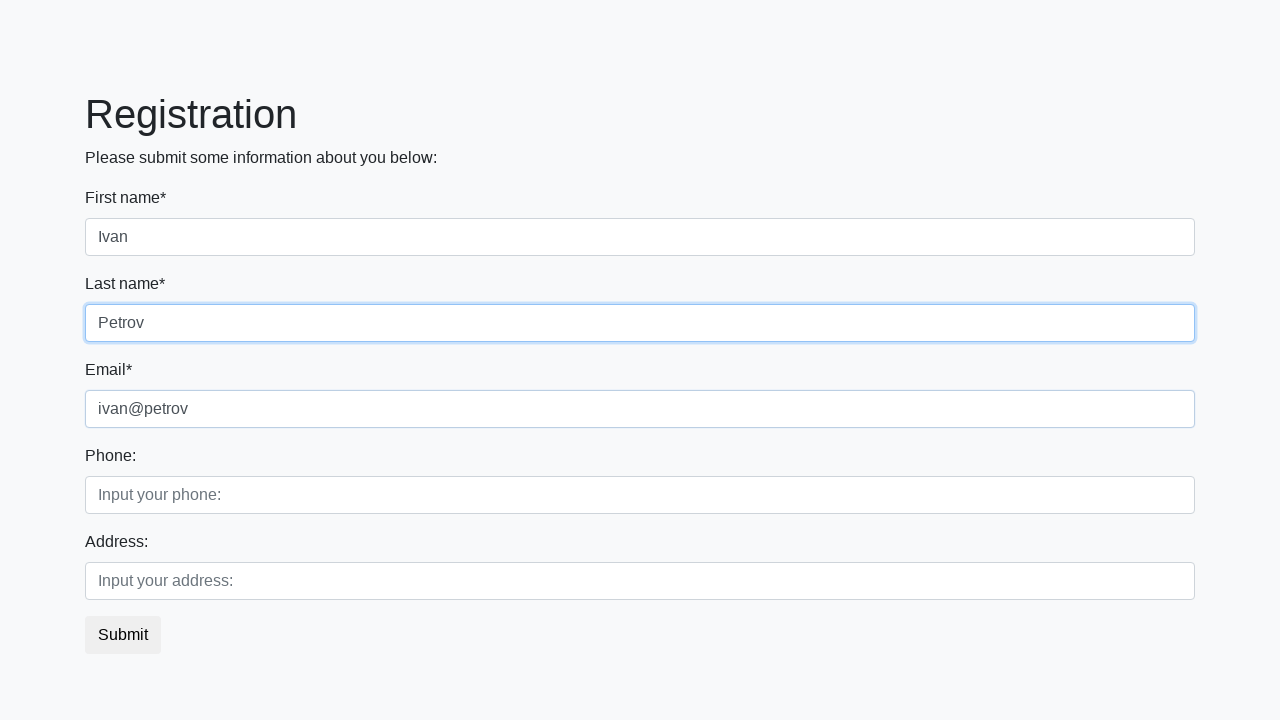

Clicked submit button to register at (123, 635) on button.btn
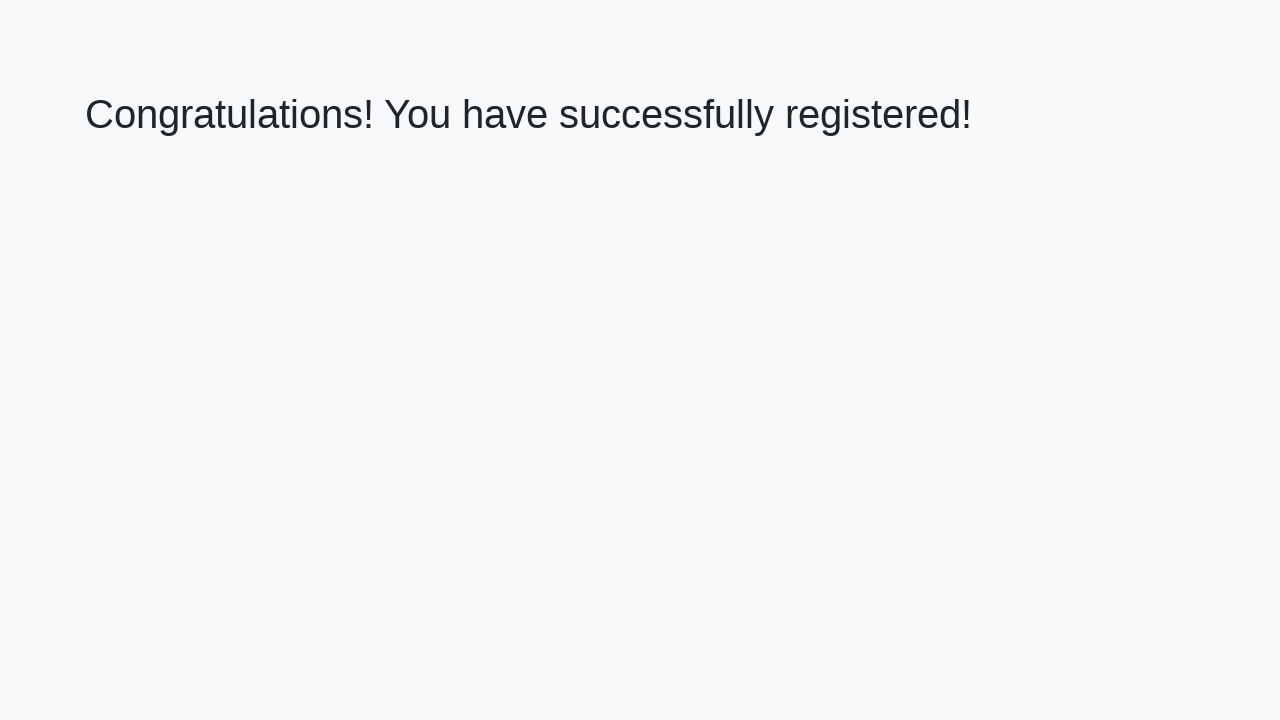

Success message header loaded
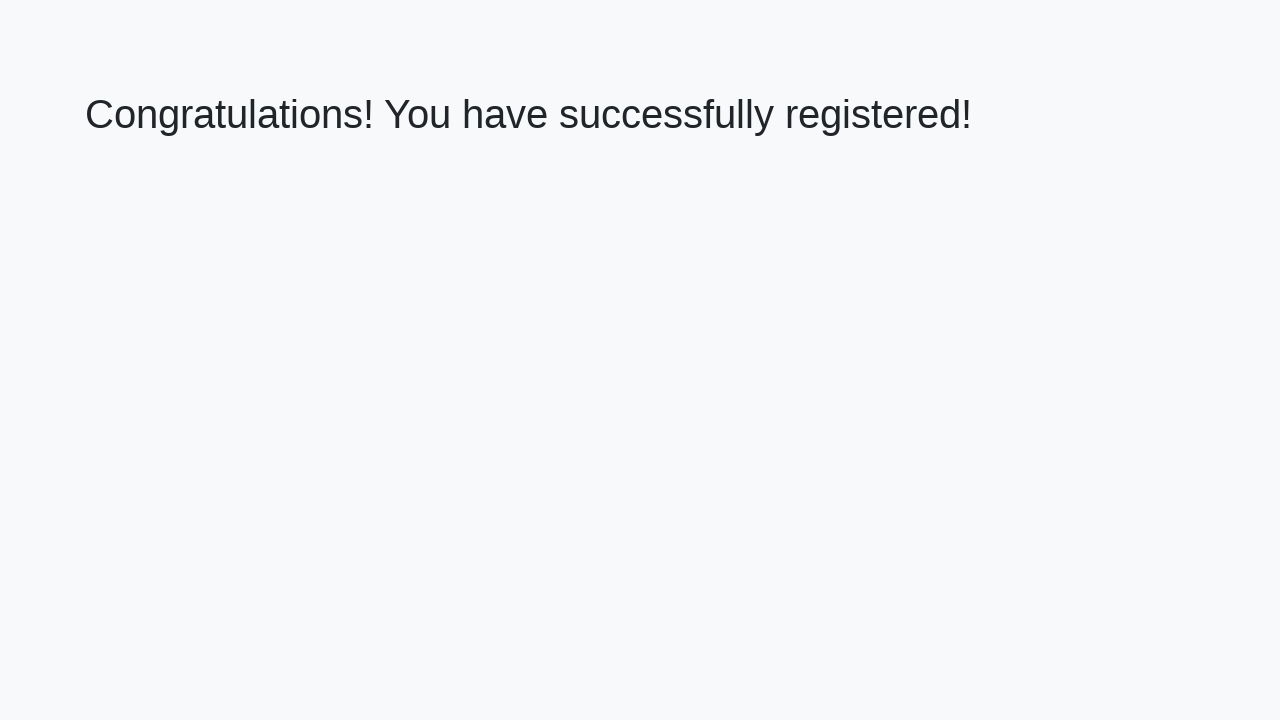

Retrieved success message text
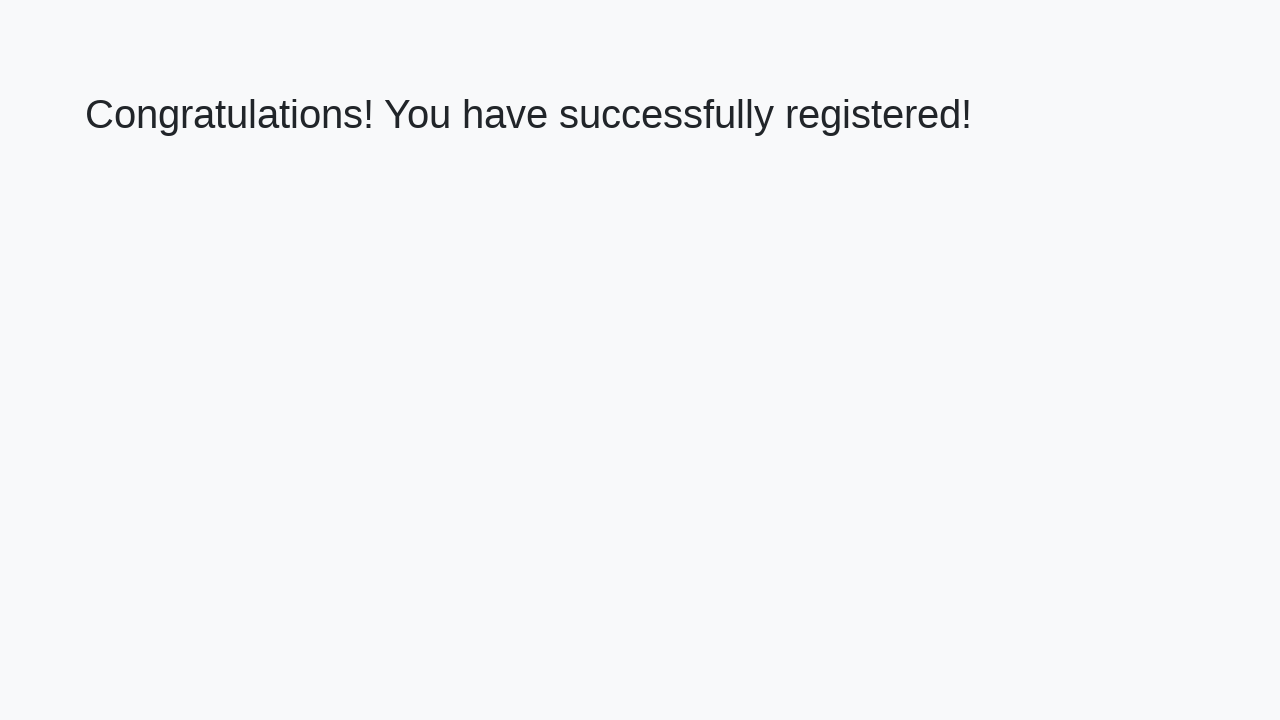

Verified successful registration message: 'Congratulations! You have successfully registered!'
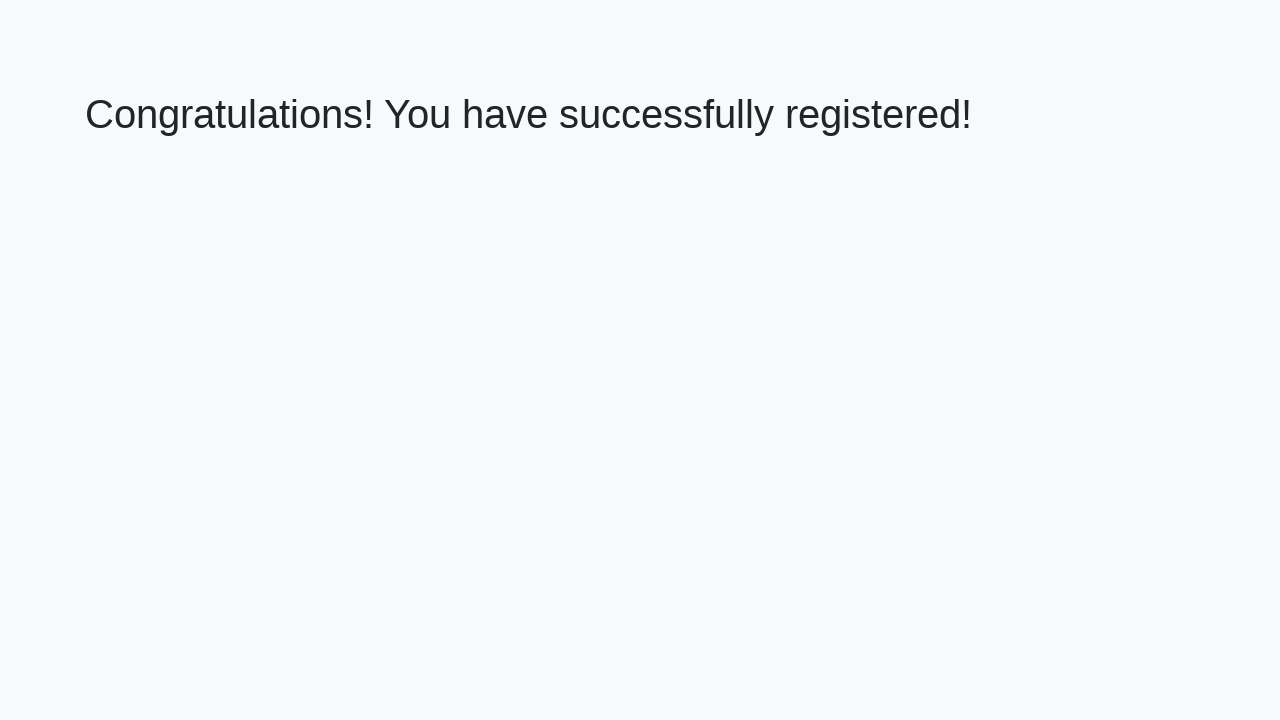

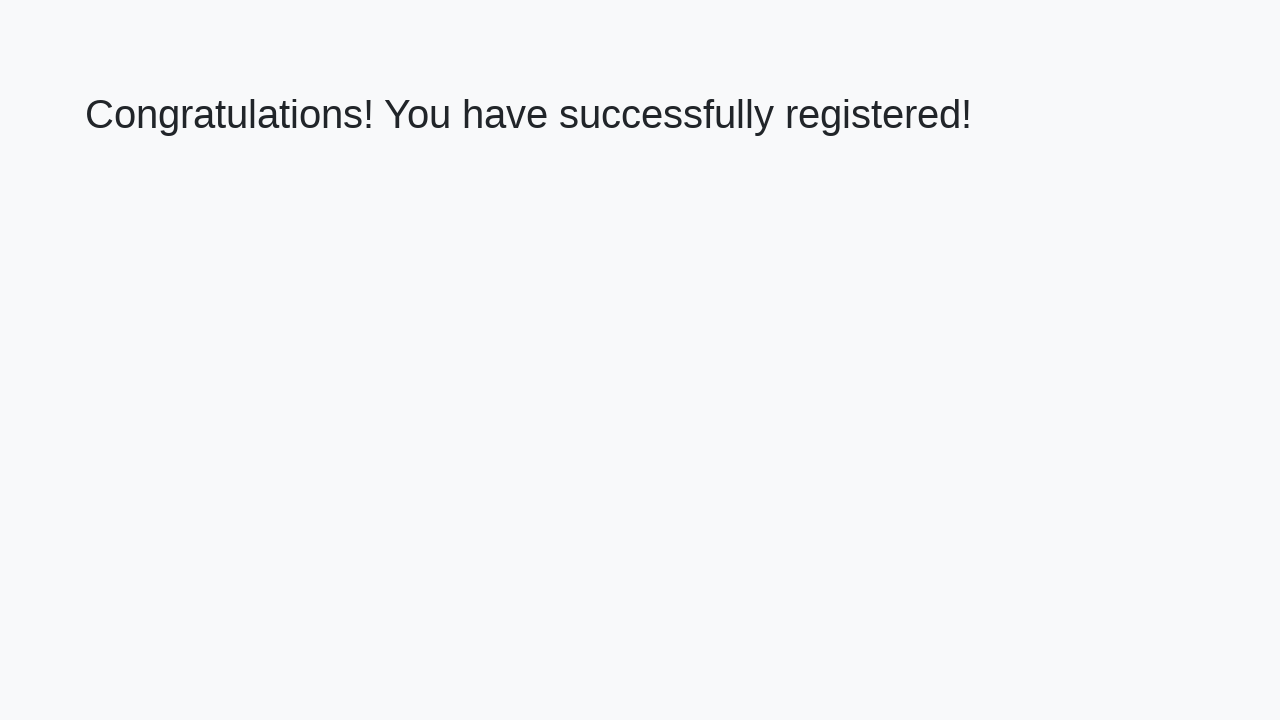